Tests adding a script tag to the page with custom JavaScript content and verifying the DOM is modified correctly

Starting URL: https://openmaqs.github.io/TestingSite/Automation/

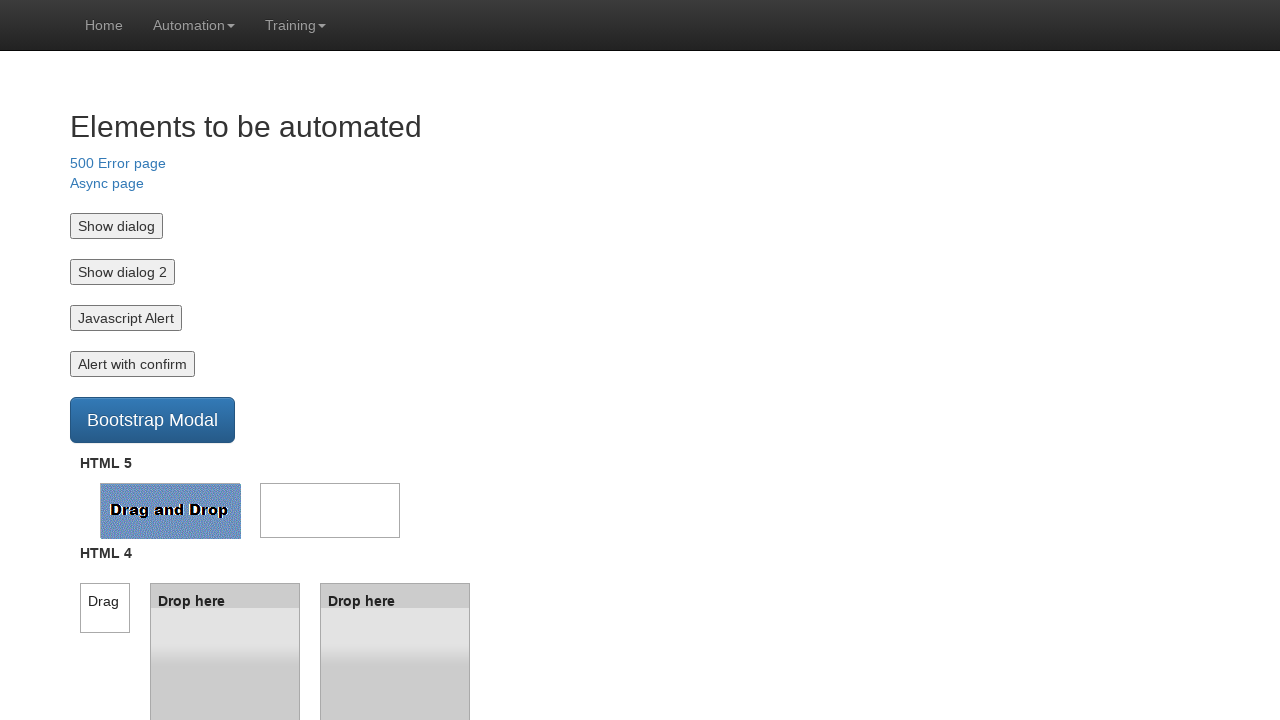

Added script tag with changeMainHeaderName function to the page
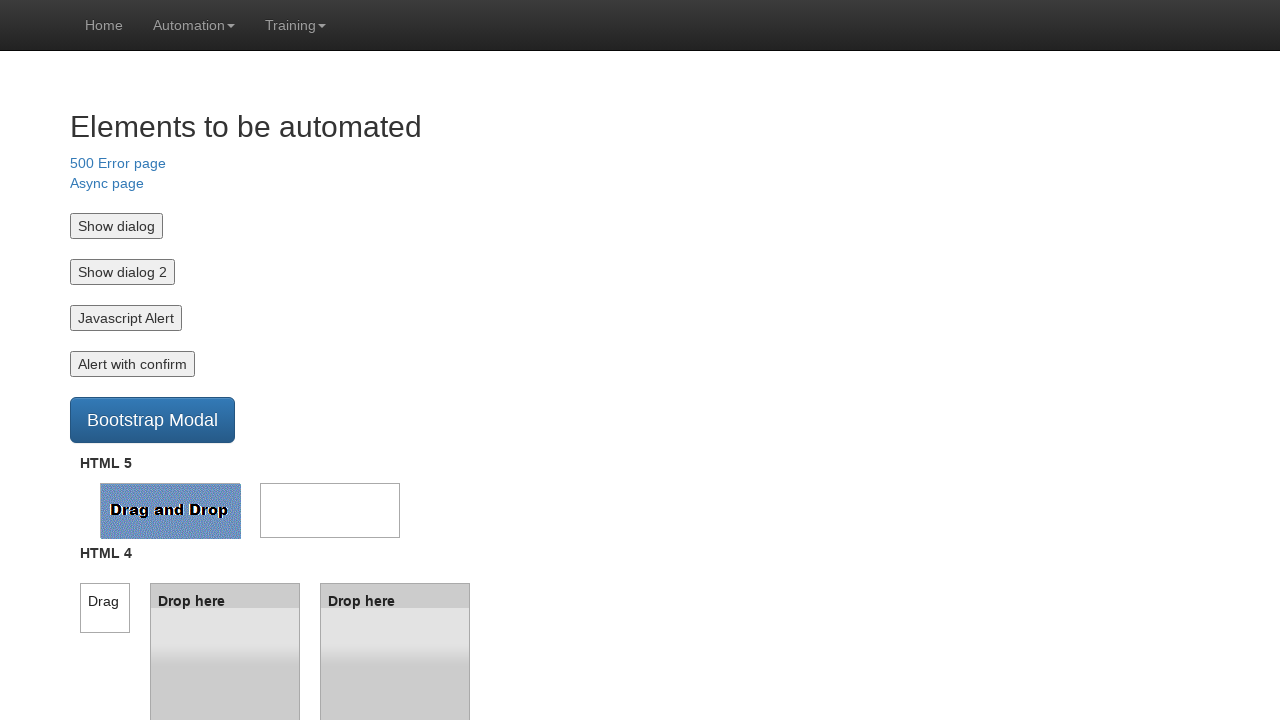

Executed changeMainHeaderName function to modify H2 header text
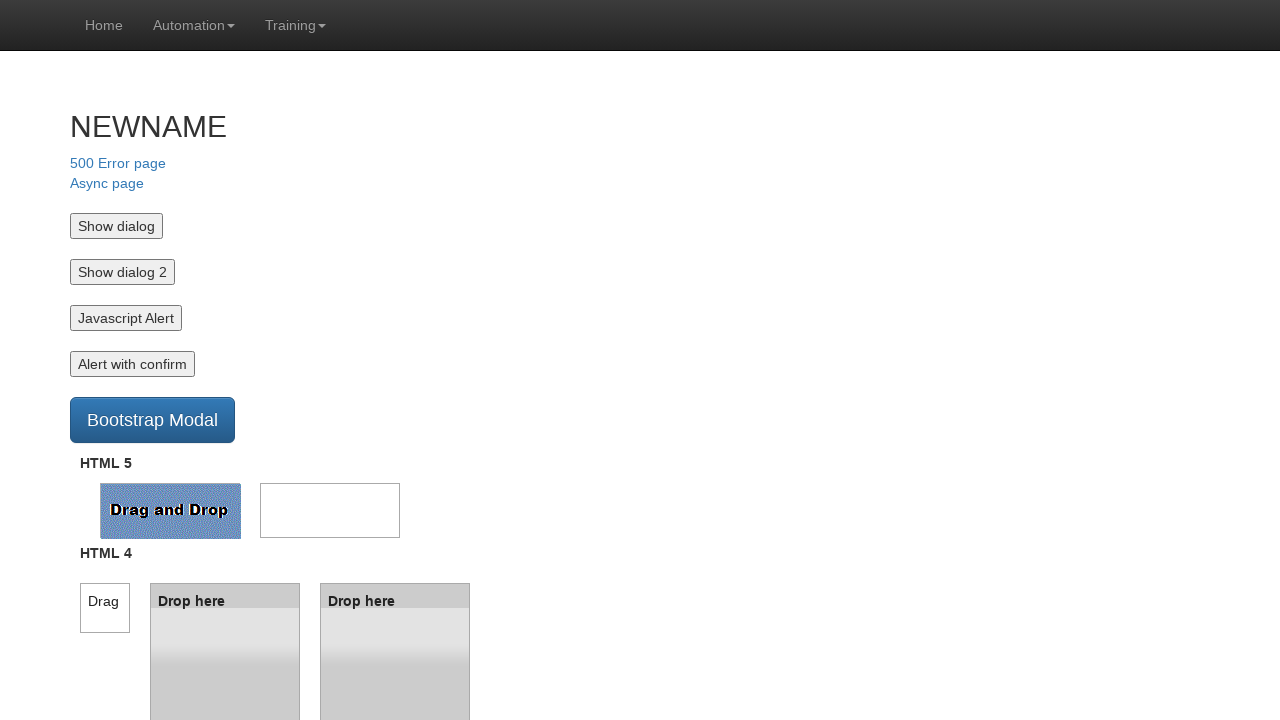

Retrieved H2 header text from DOM
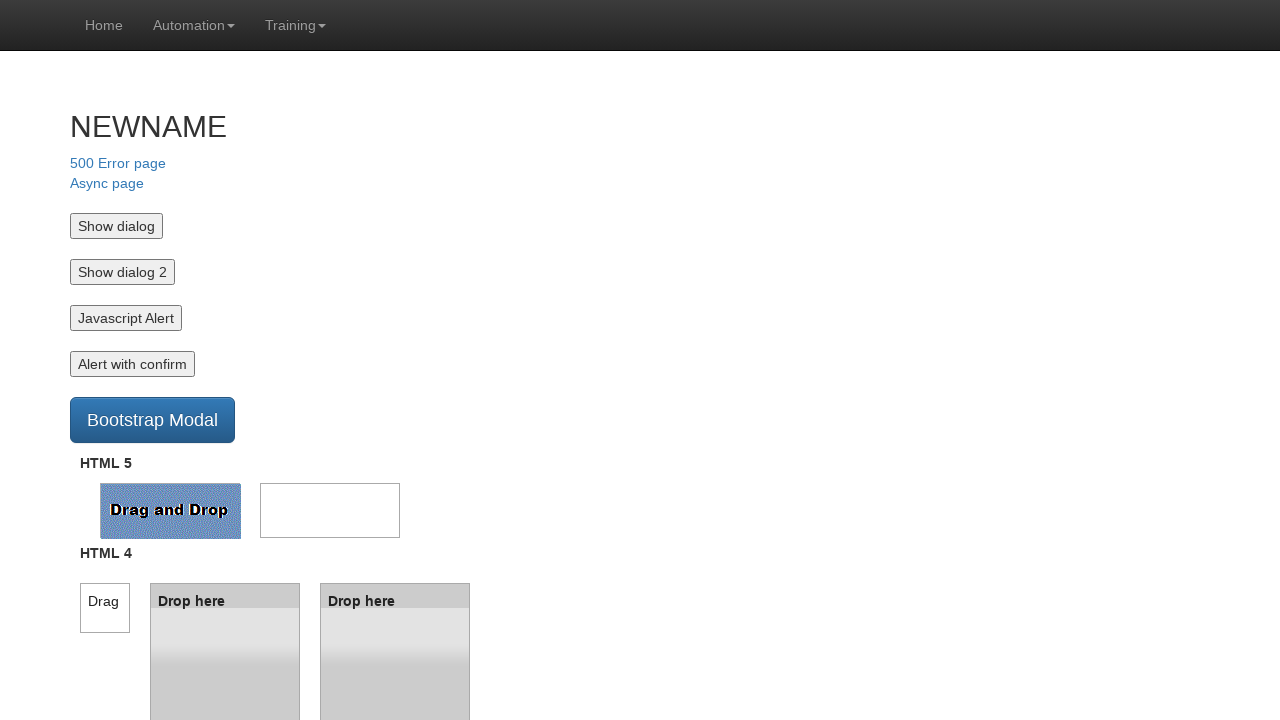

Verified that H2 header text was successfully changed to 'NEWNAME'
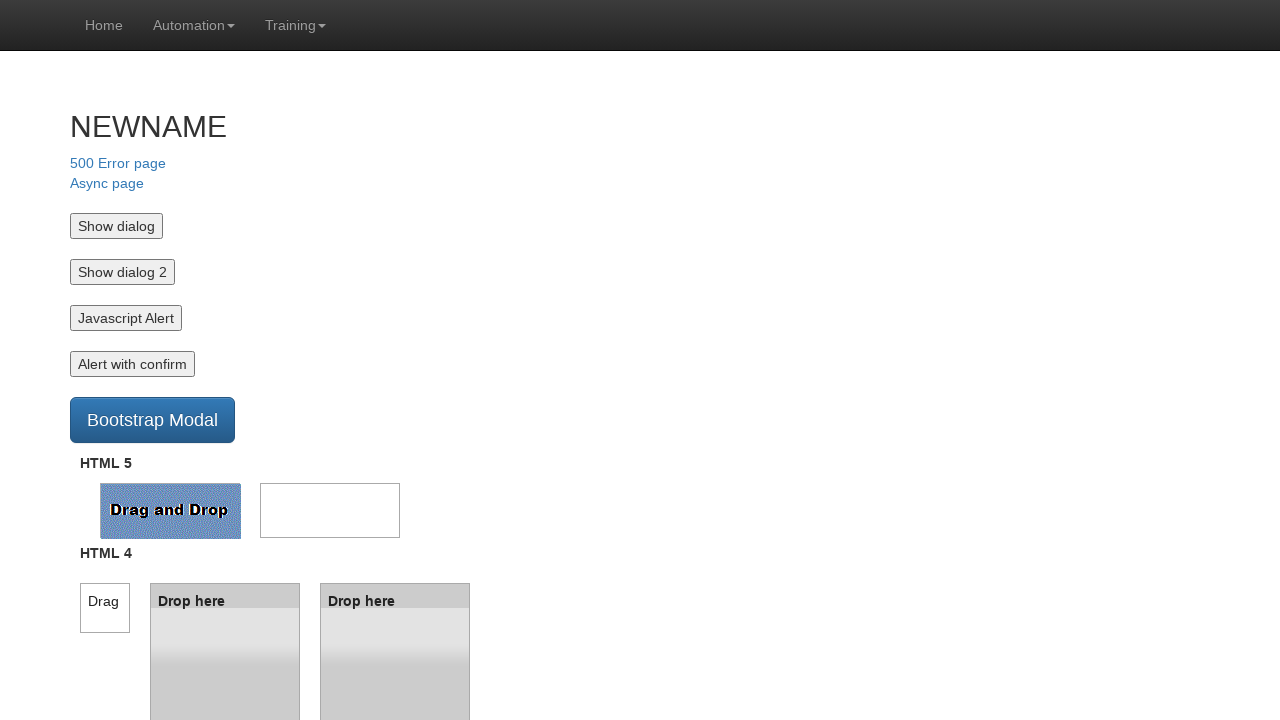

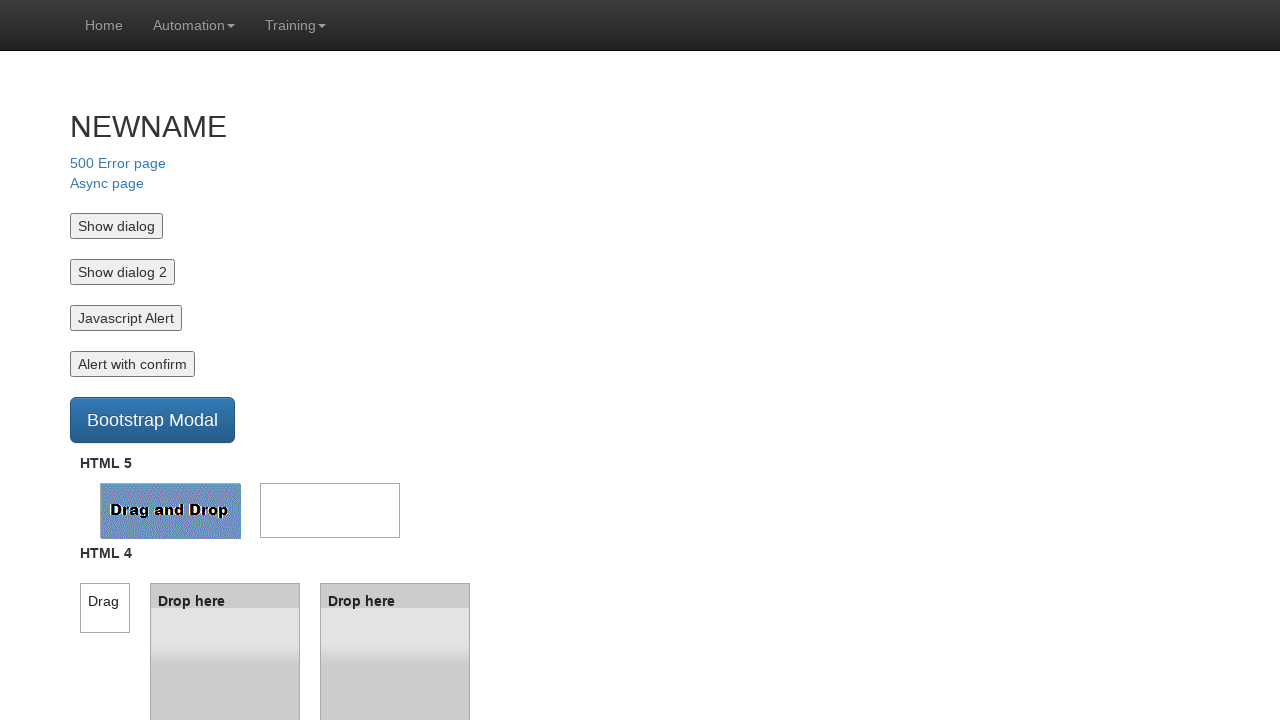